Tests navigation to nested iframes tab and entering text in an input field within nested iframes

Starting URL: https://demo.automationtesting.in/Frames.html

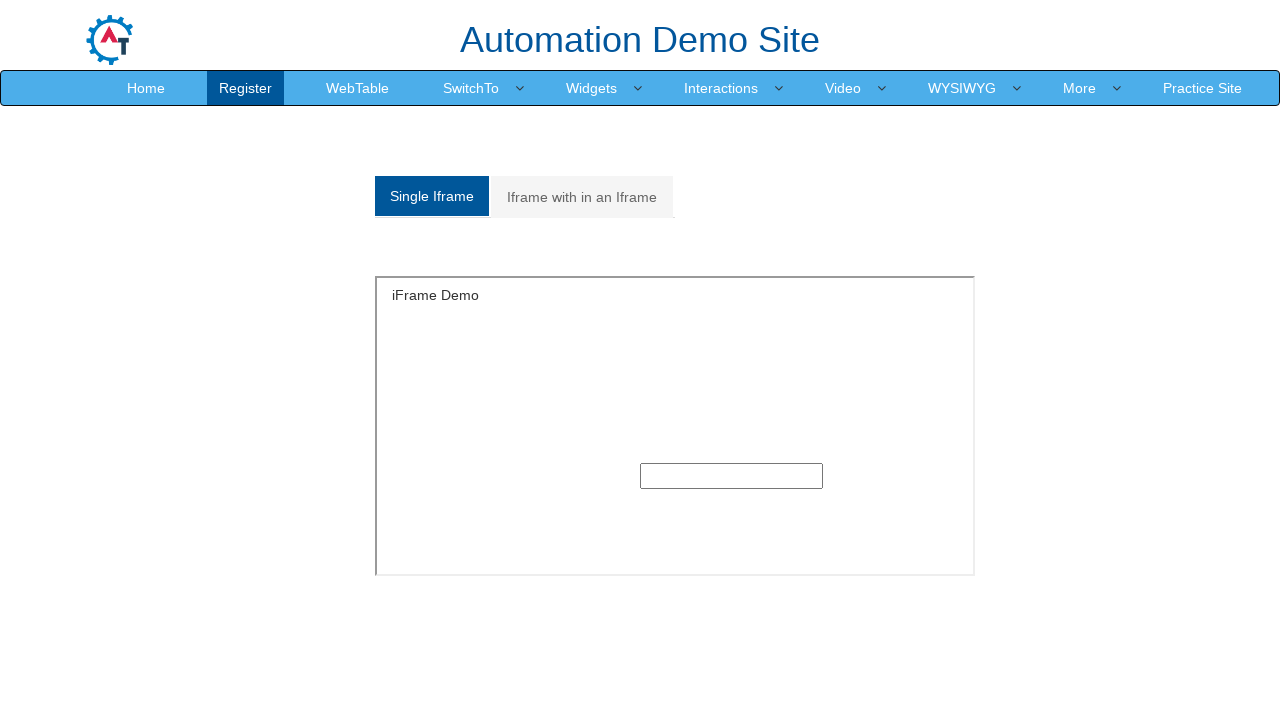

Clicked on nested frames tab 'Iframe with in an Iframe' at (582, 197) on a:has-text('Iframe with in an Iframe')
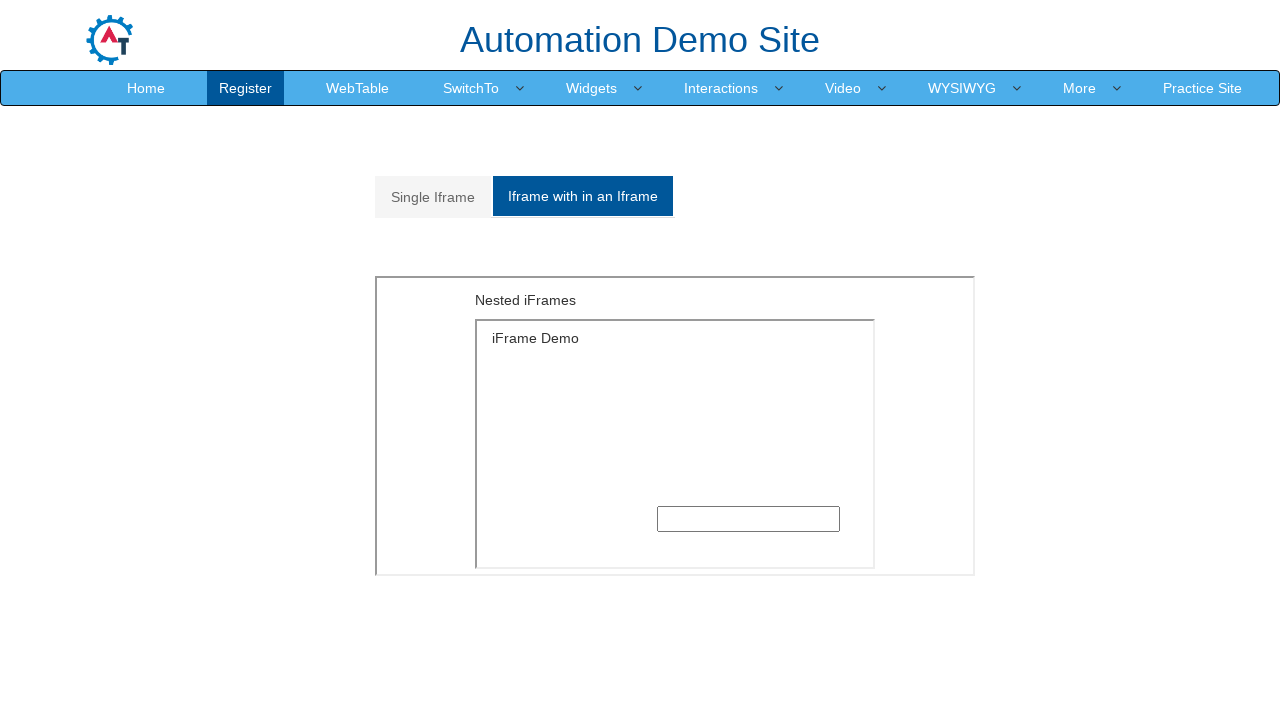

Located outer iframe with src='MultipleFrames.html'
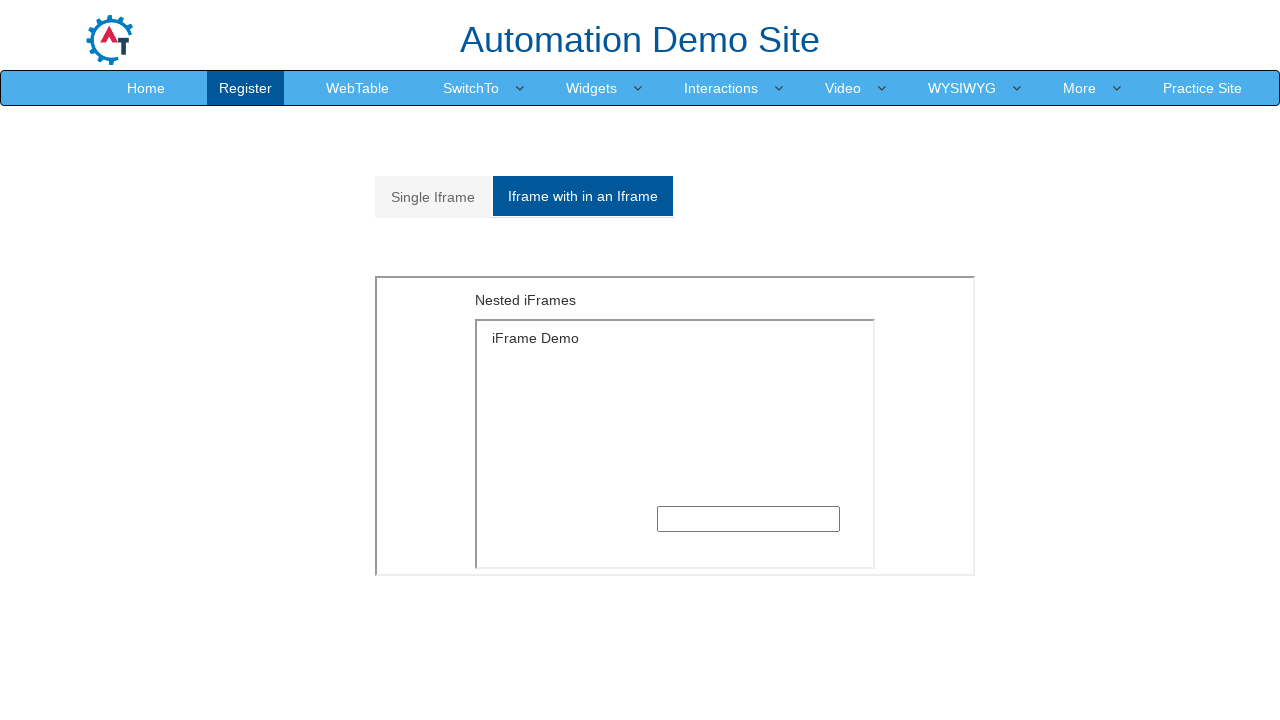

Located inner iframe with src='SingleFrame.html' within outer frame
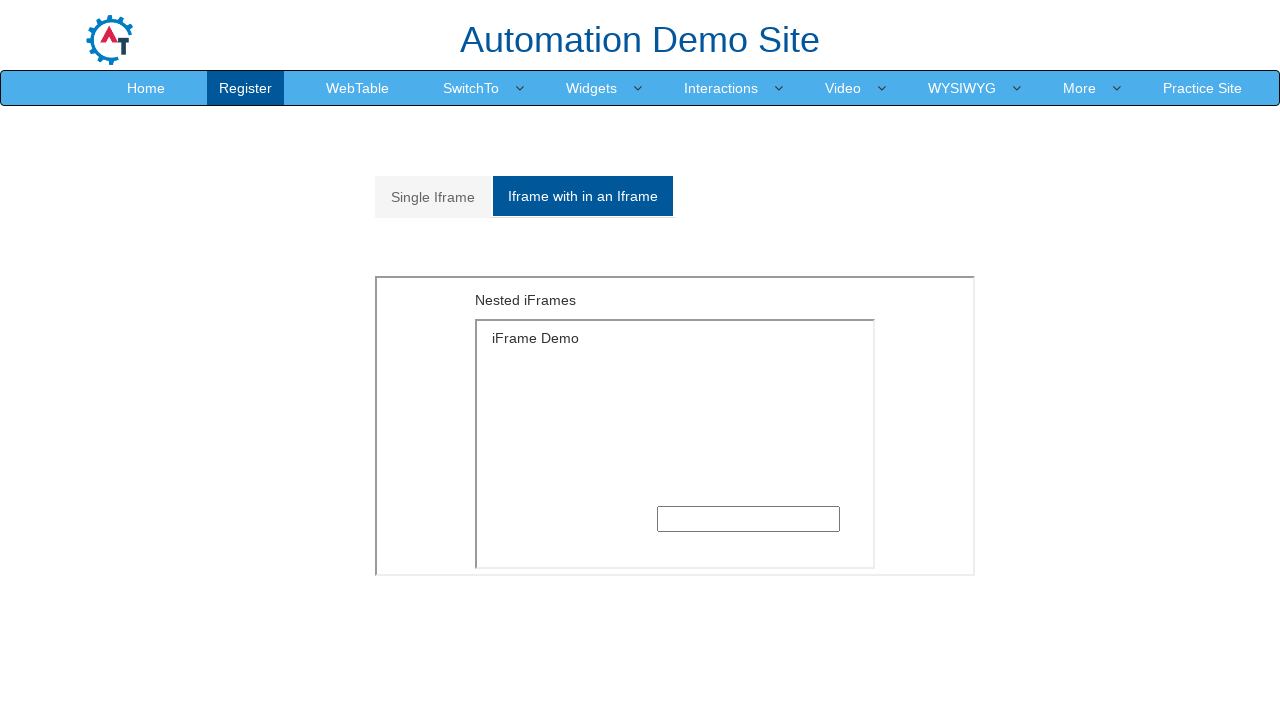

Filled text input field in nested iframe with 'Keertana' on iframe[src='MultipleFrames.html'] >> internal:control=enter-frame >> iframe[src=
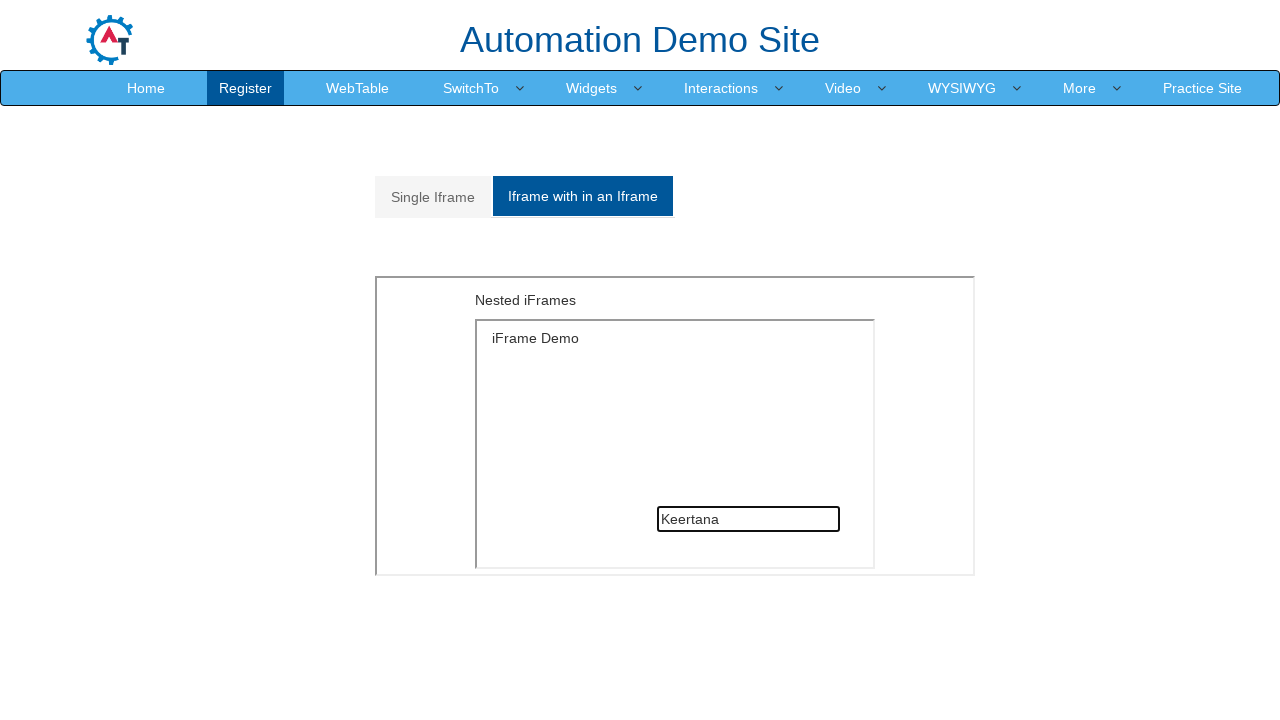

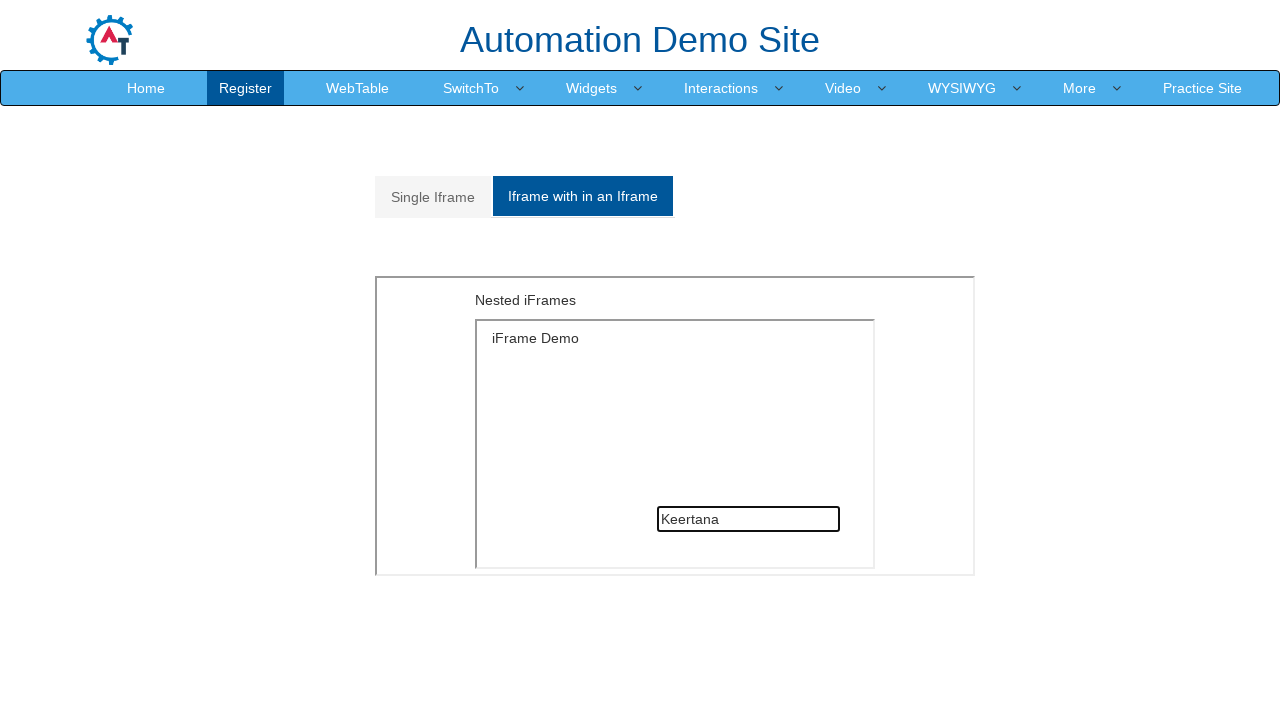